Tests navigation to the Alerts section on DemoQA website by clicking through the menu items from the Elements page to Alerts, Frame & Windows, and then to Alerts submenu.

Starting URL: https://demoqa.com/elements

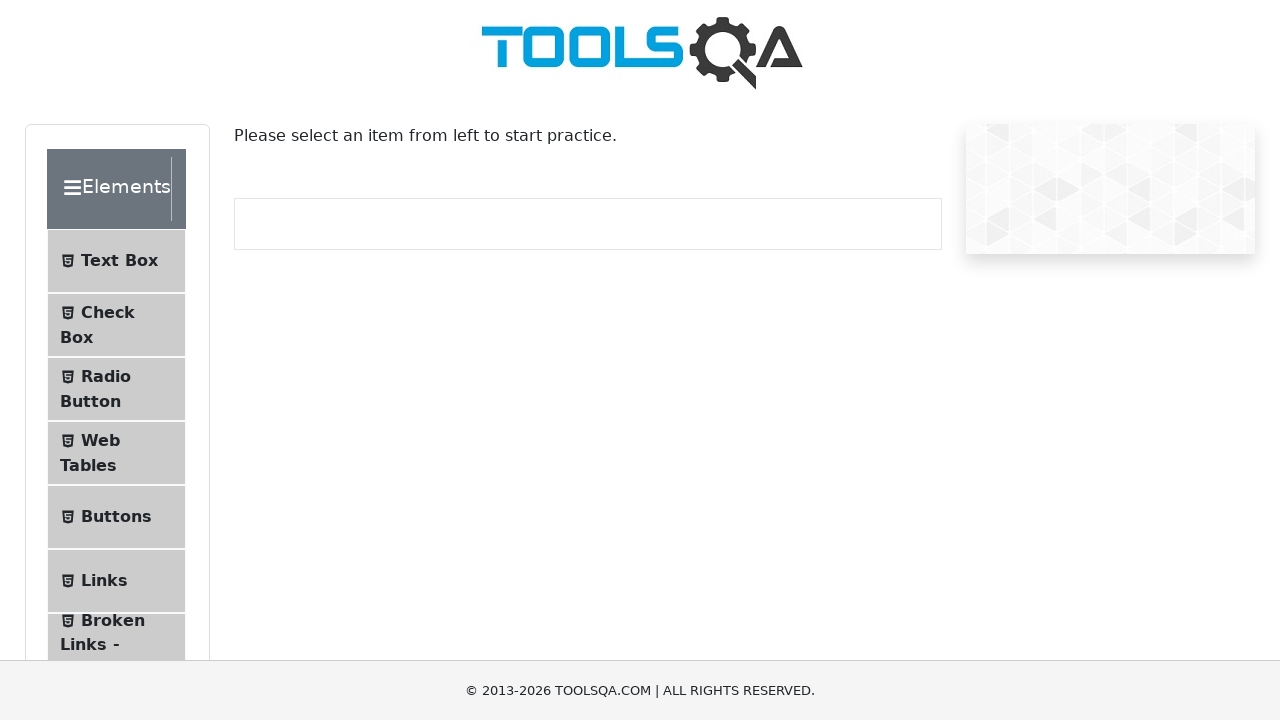

Scrolled down 400px to view menu items
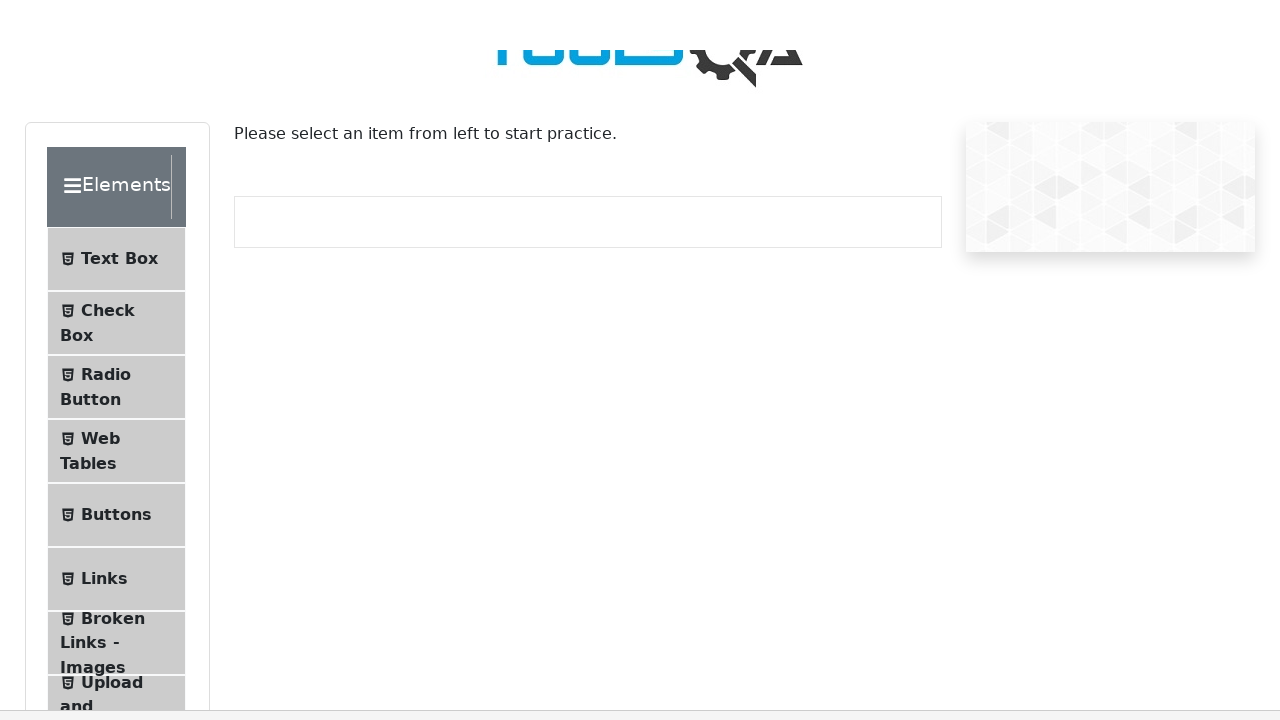

Clicked on 'Alerts, Frame & Windows' menu section at (107, 549) on xpath=//div[contains(text(),'Alerts, Frame & Windows')]
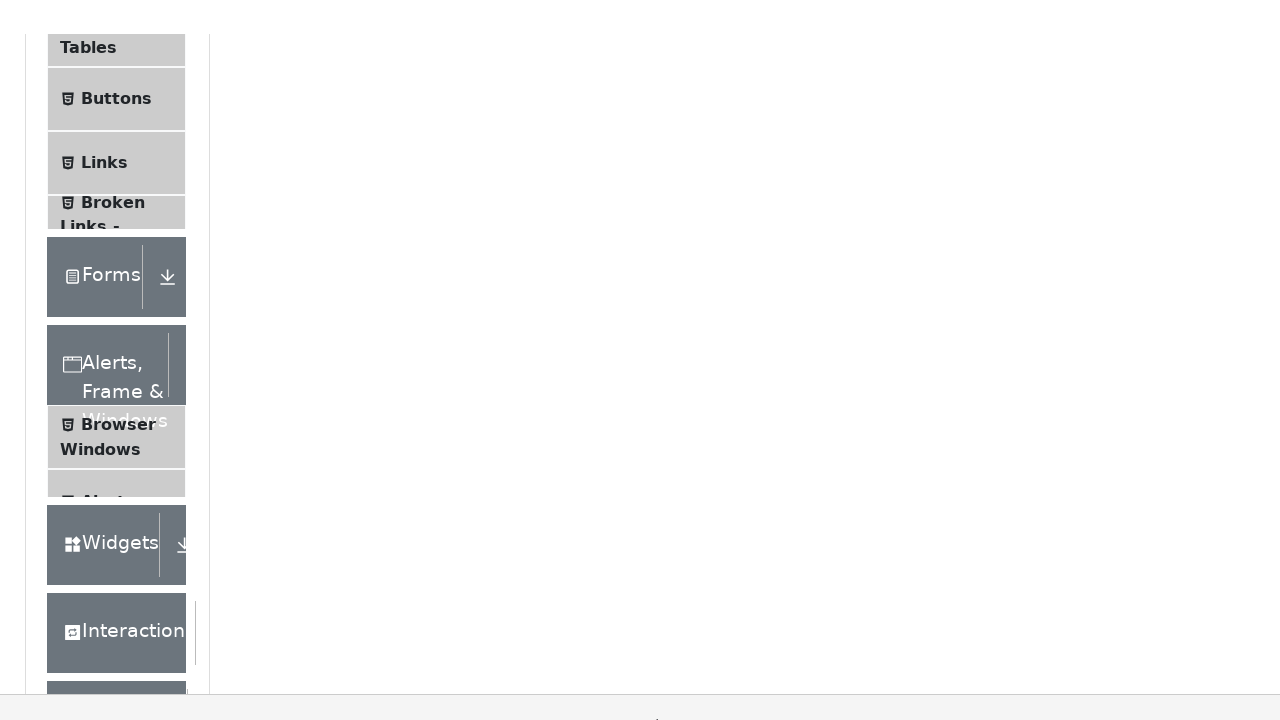

Waited 1000ms for submenu to appear
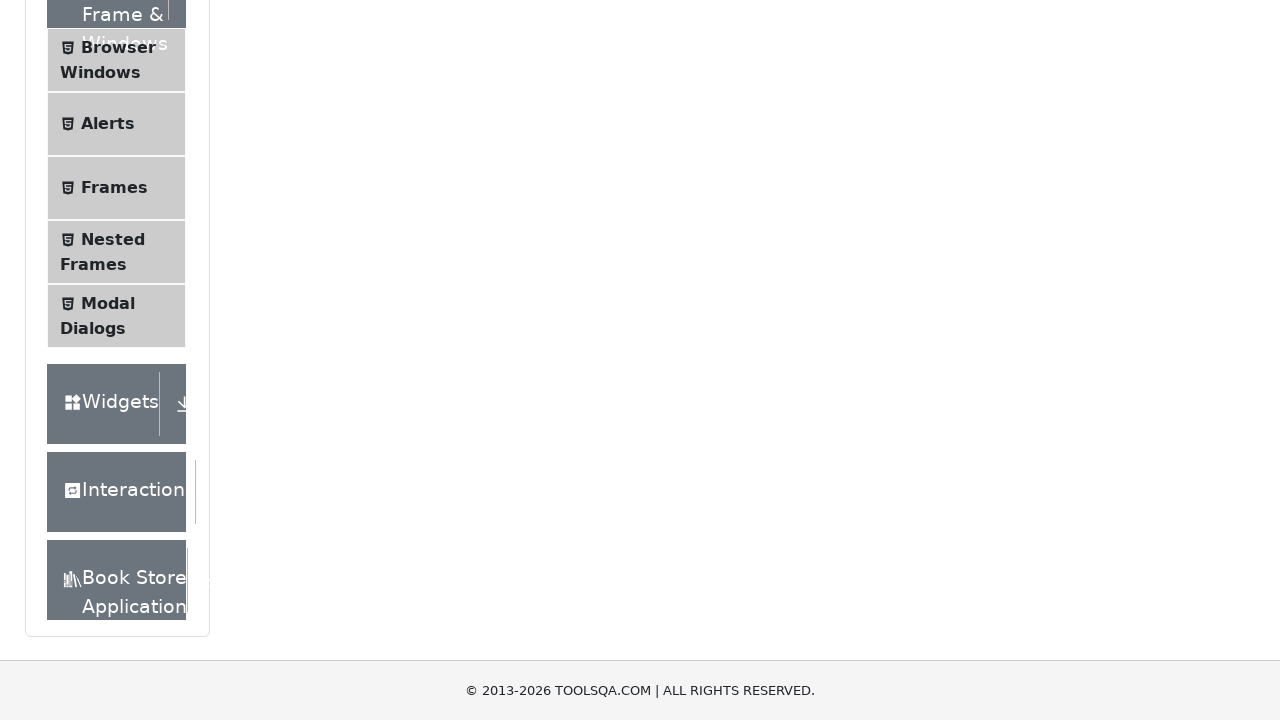

Clicked on 'Alerts' submenu item at (108, 124) on xpath=//span[contains(text(),'Alerts')]
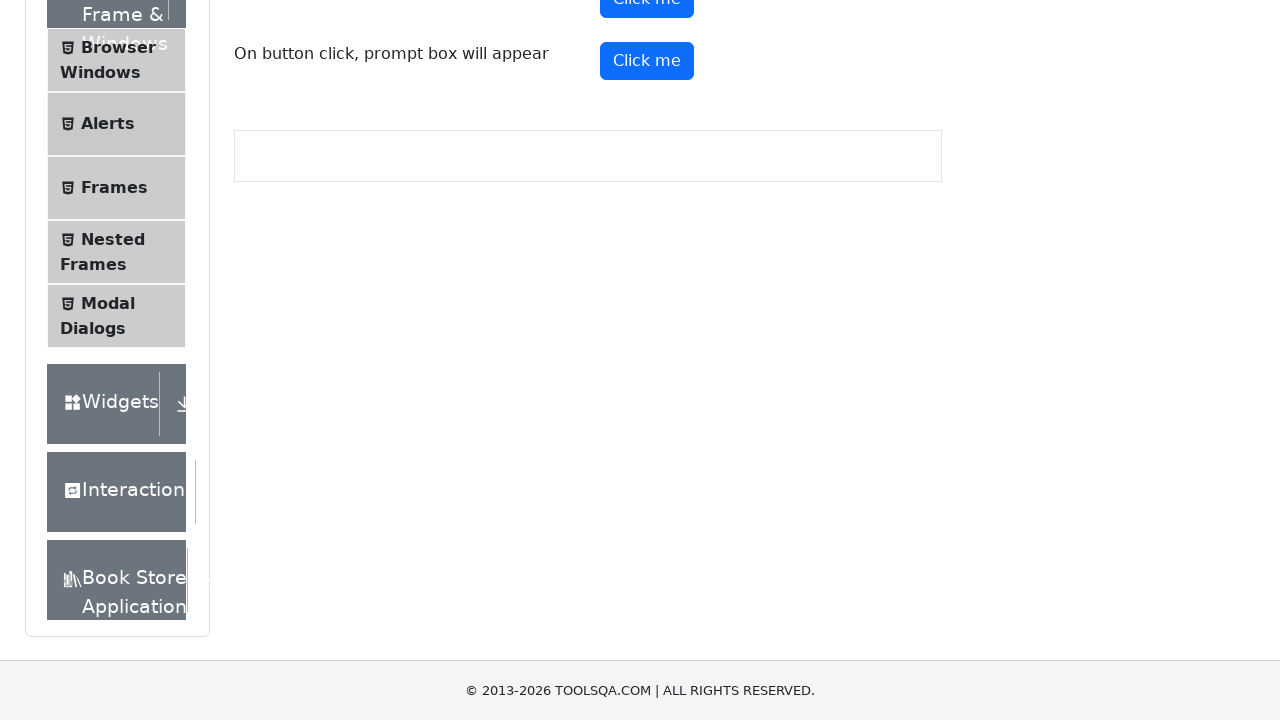

Waited 1000ms for Alerts page to load
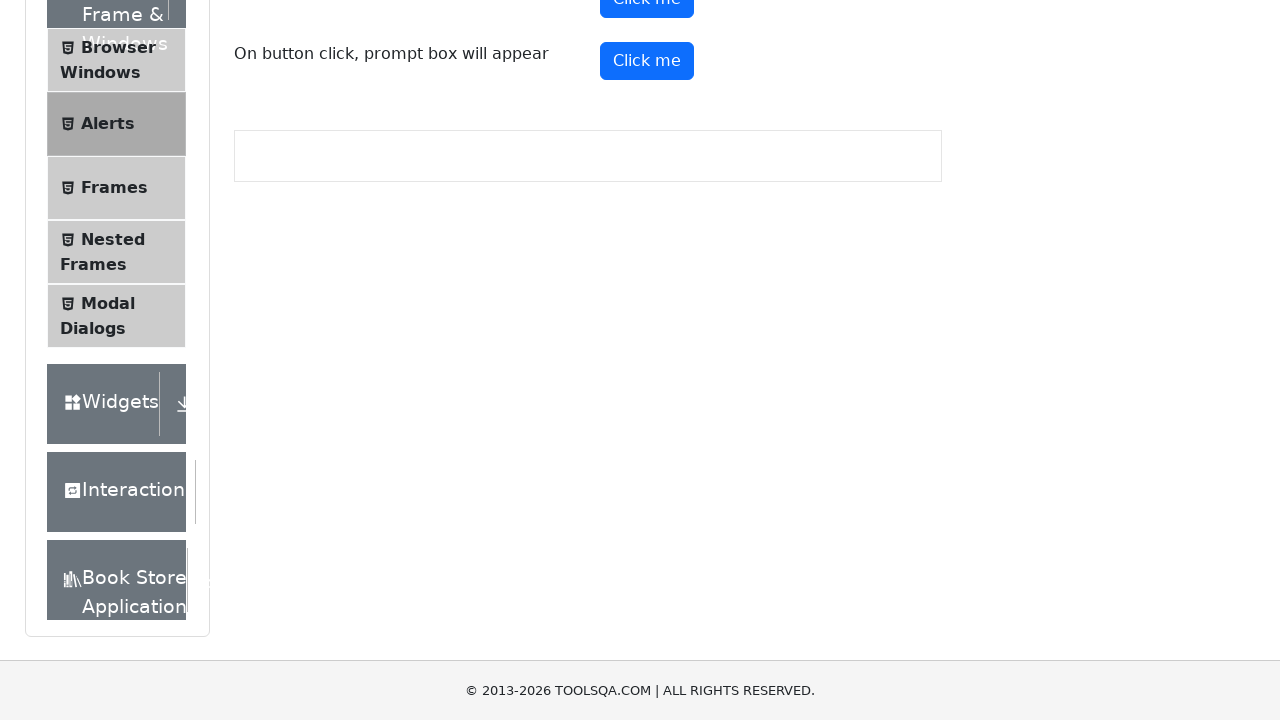

Scrolled down 30px to view alerts content
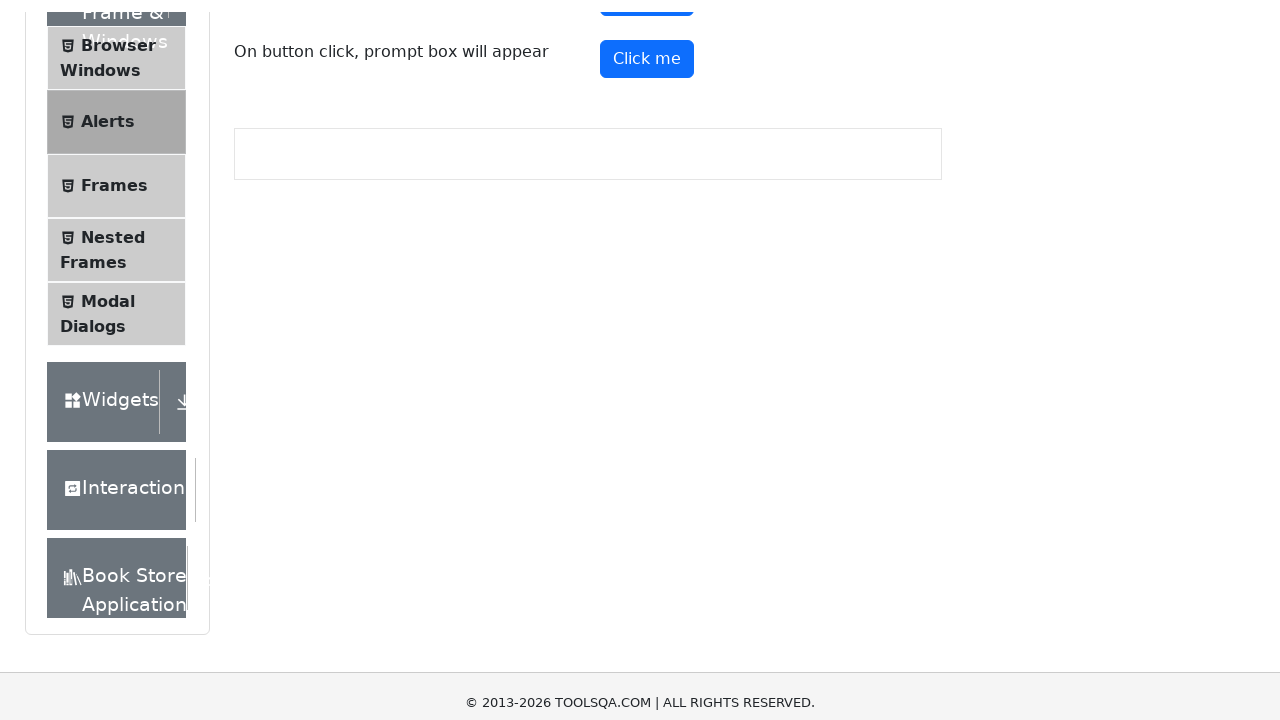

Alert button element is now visible and ready
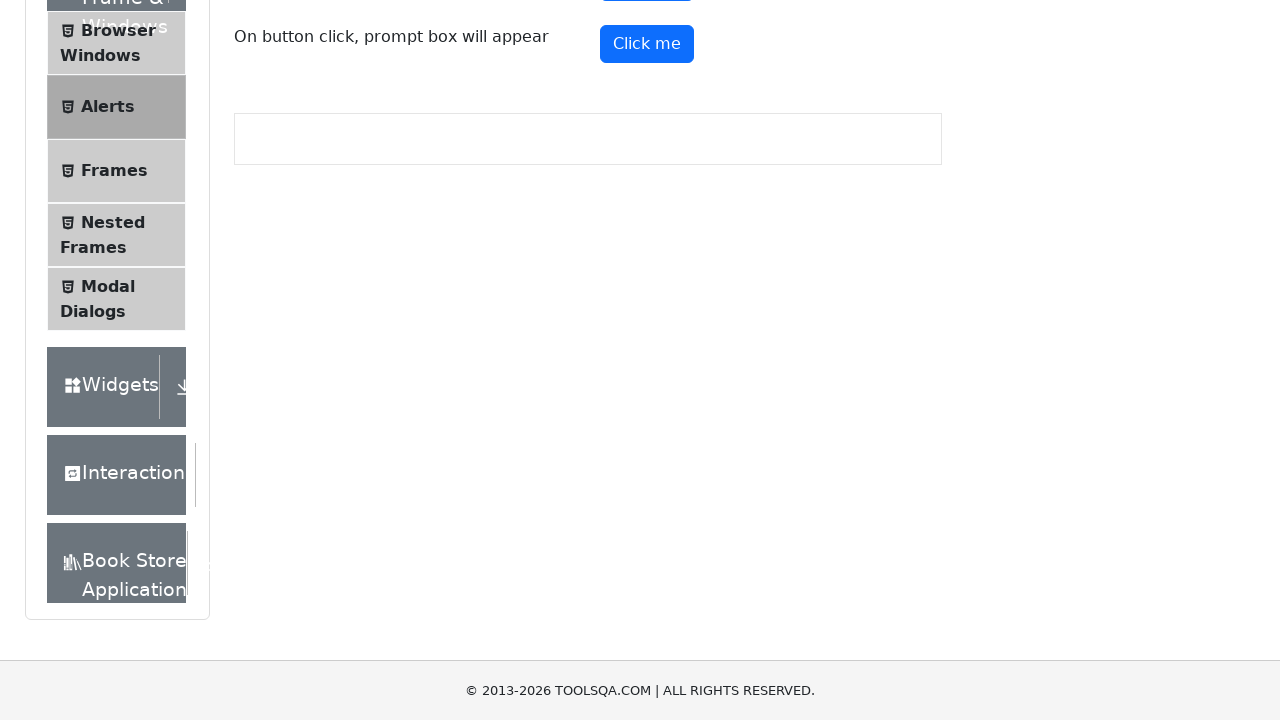

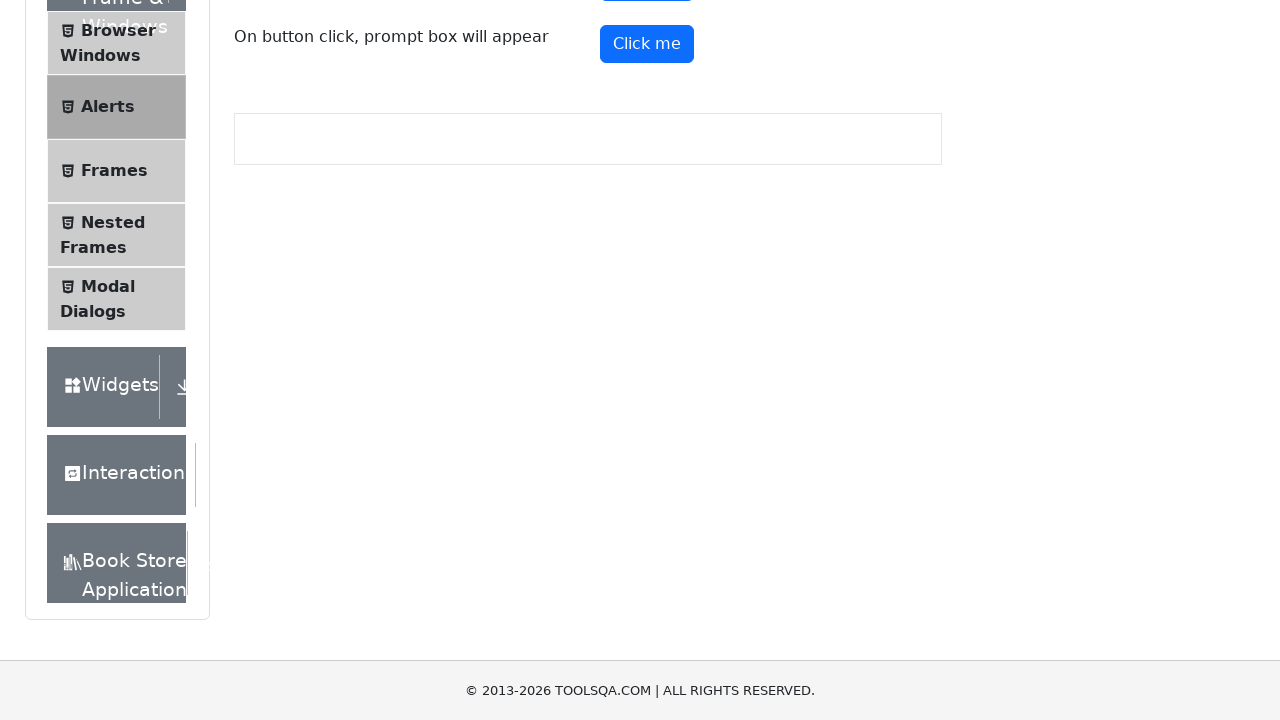